Tests table interaction by scrolling to a table, iterating through rows to find a specific book and retrieve its price

Starting URL: https://testautomationpractice.blogspot.com/

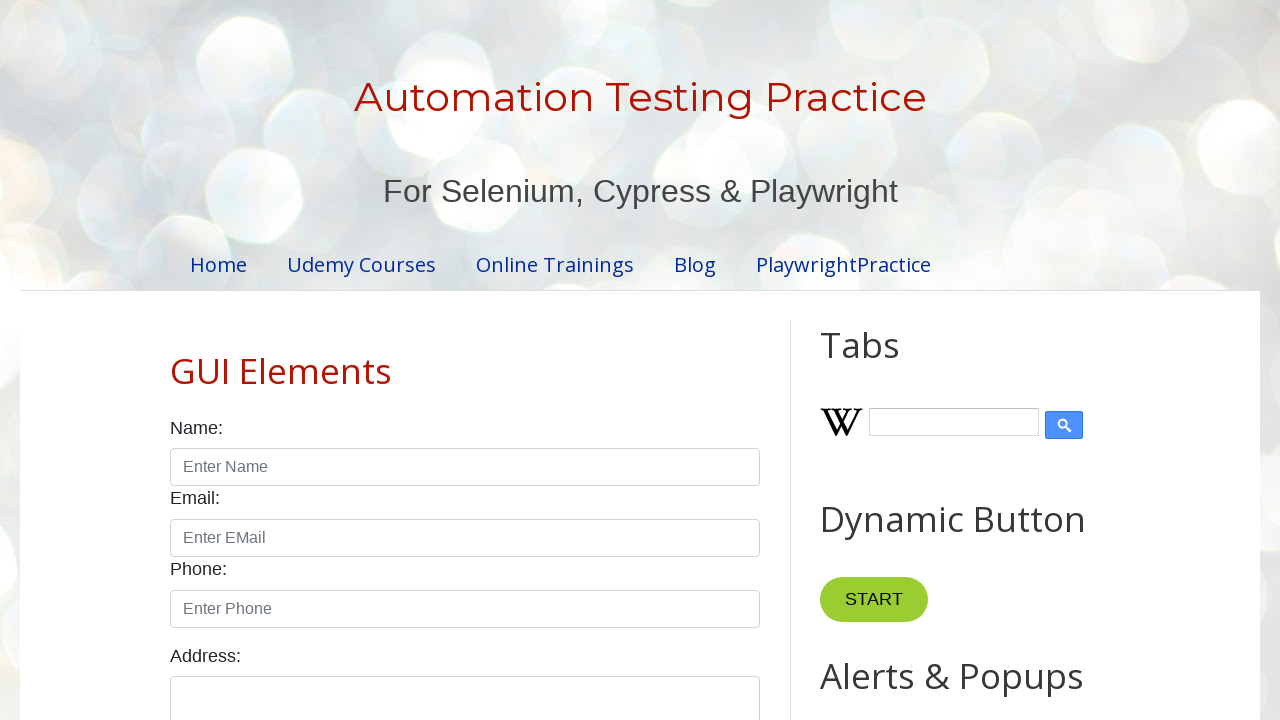

Scrolled down 1800px to reach table section
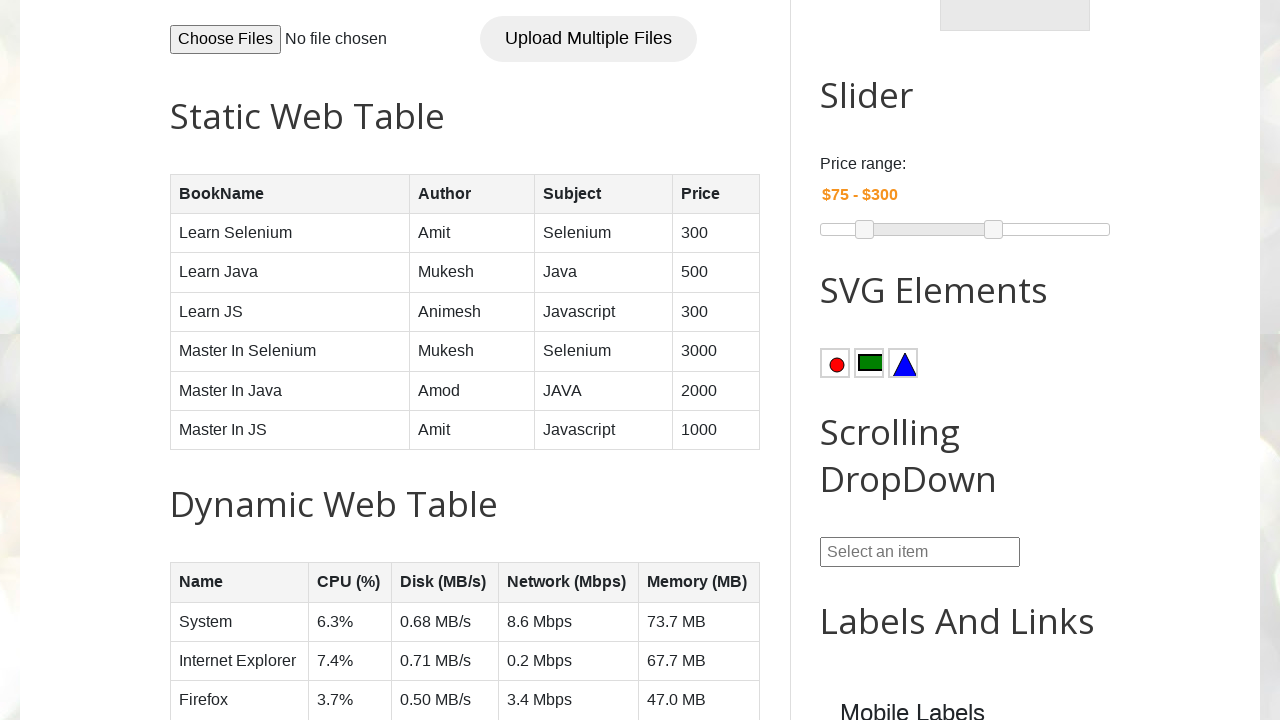

Table became visible and ready
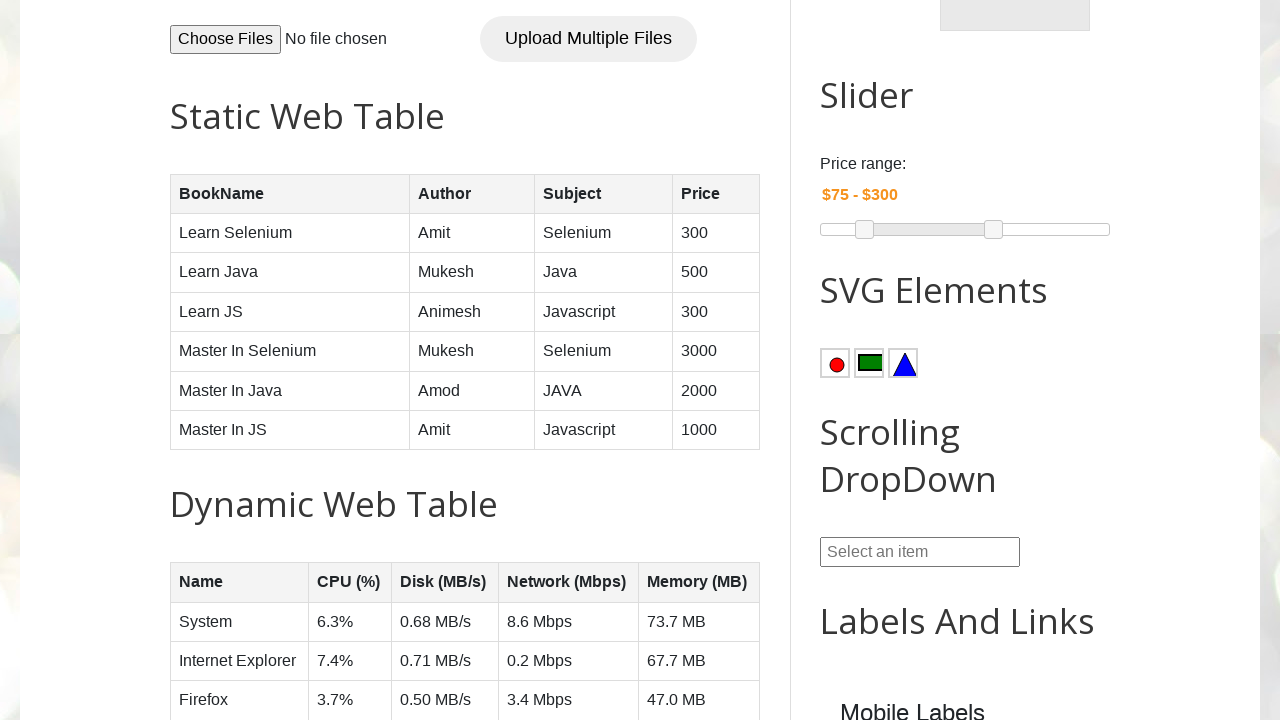

Retrieved all table rows - total count: 7
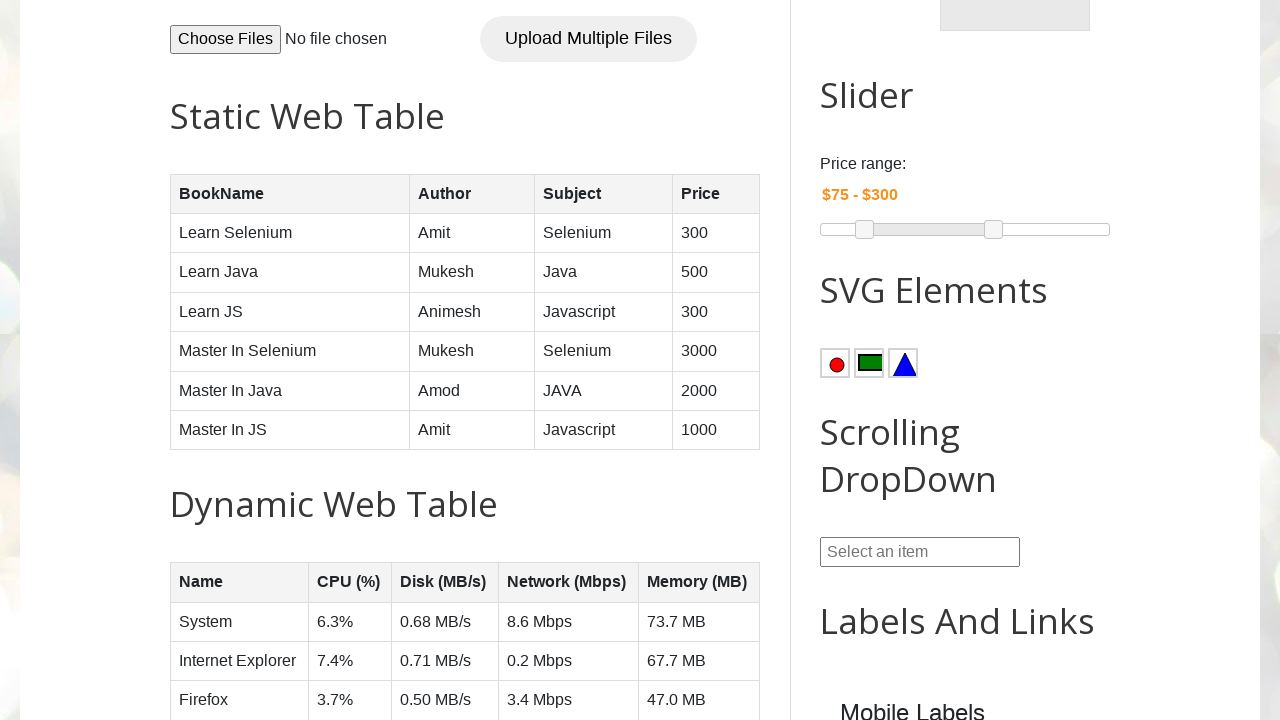

Starting search for book: 'Master In Selenium'
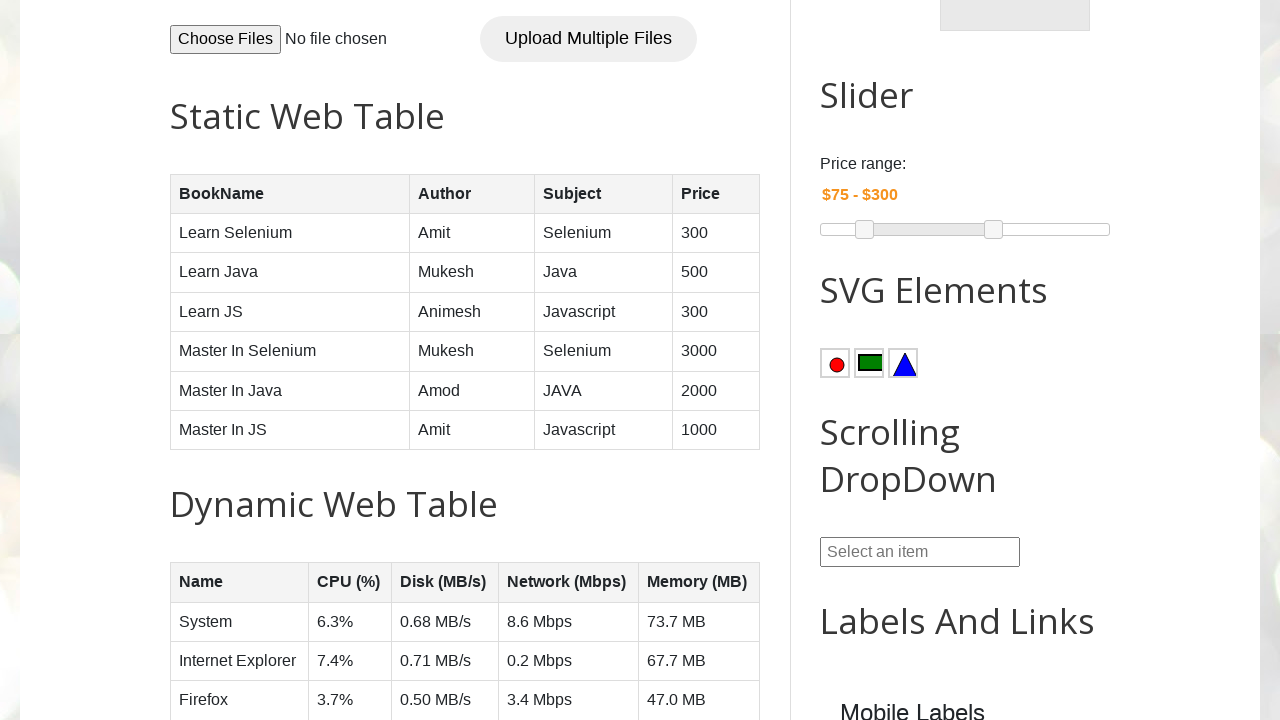

Checked row 2: Found book 'Learn Selenium'
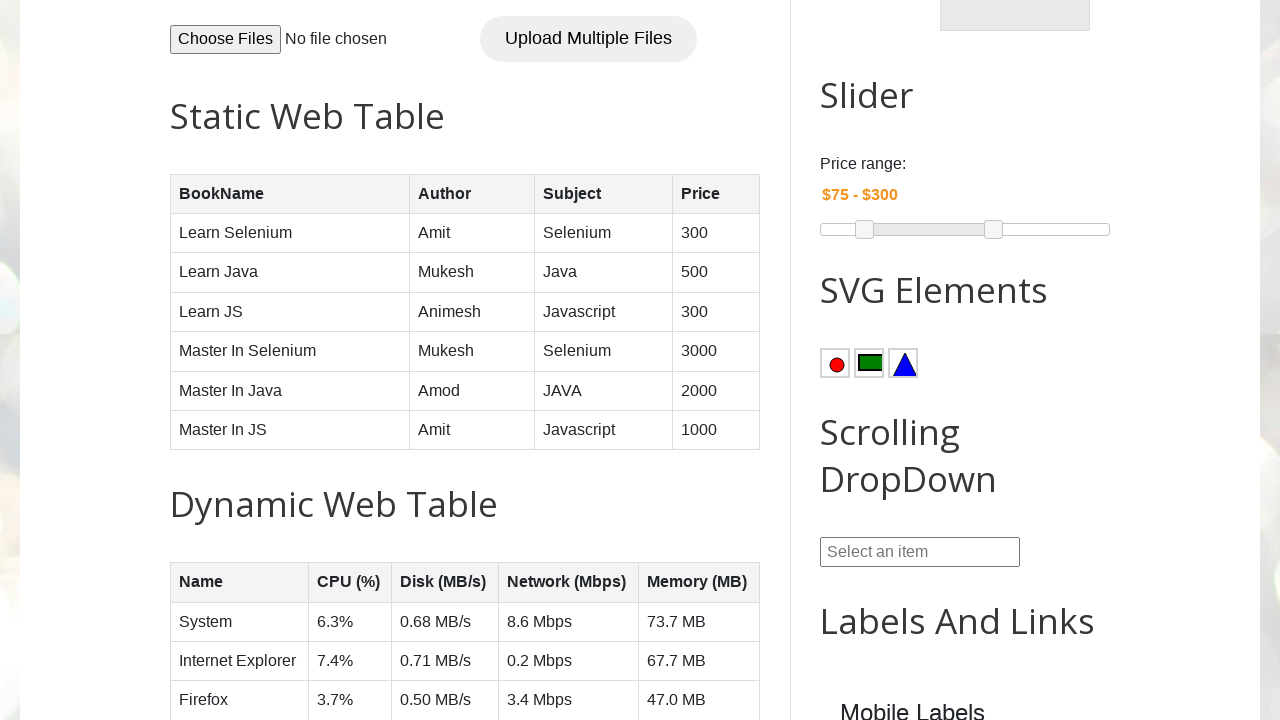

Checked row 3: Found book 'Learn Java'
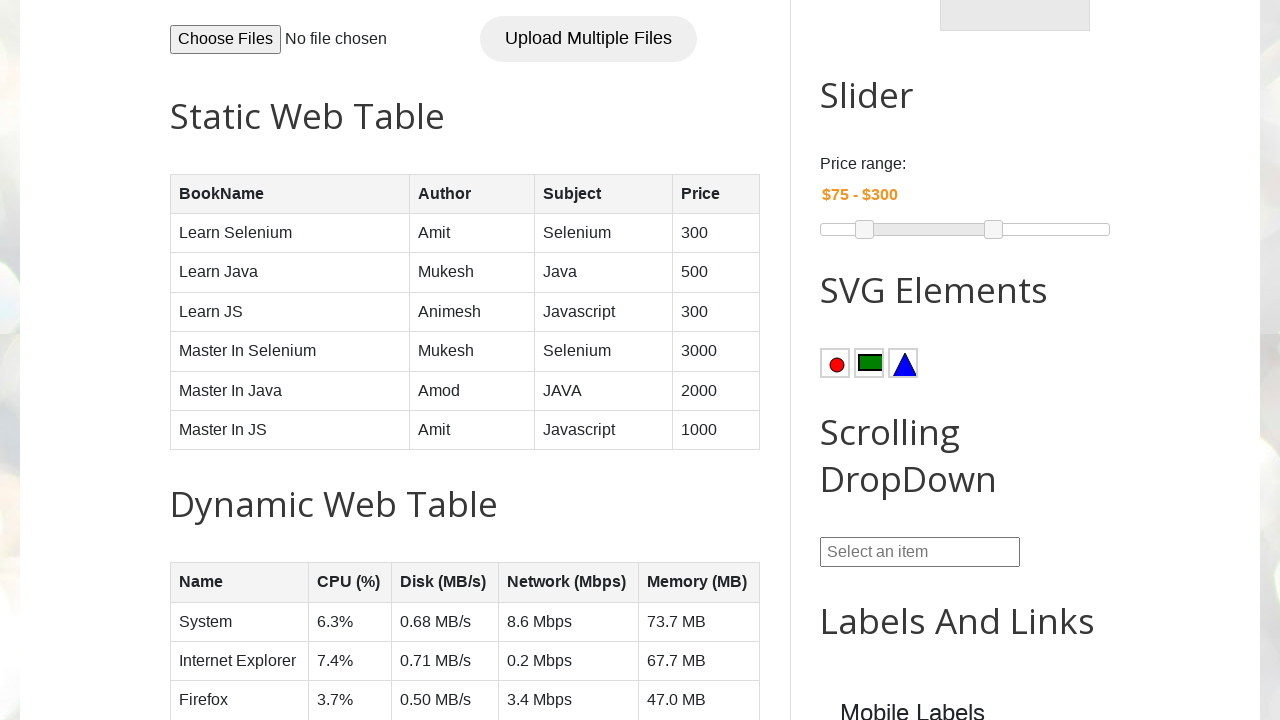

Checked row 4: Found book 'Learn JS'
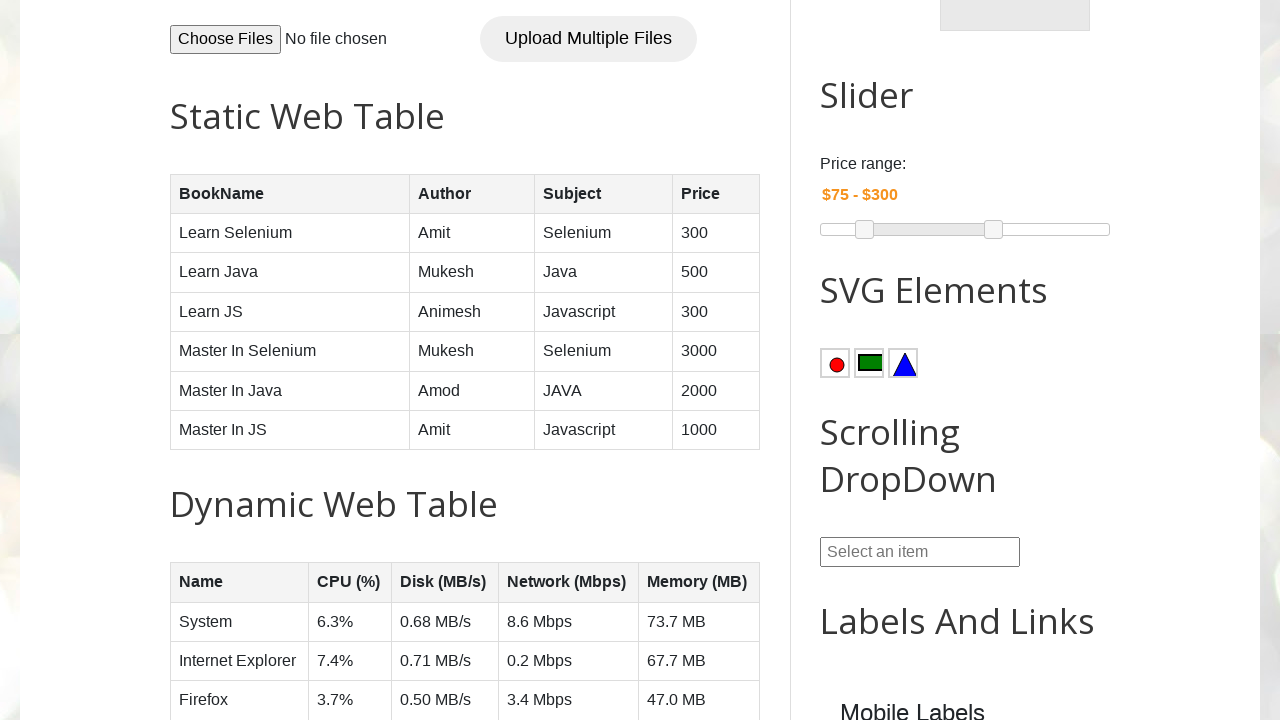

Checked row 5: Found book 'Master In Selenium'
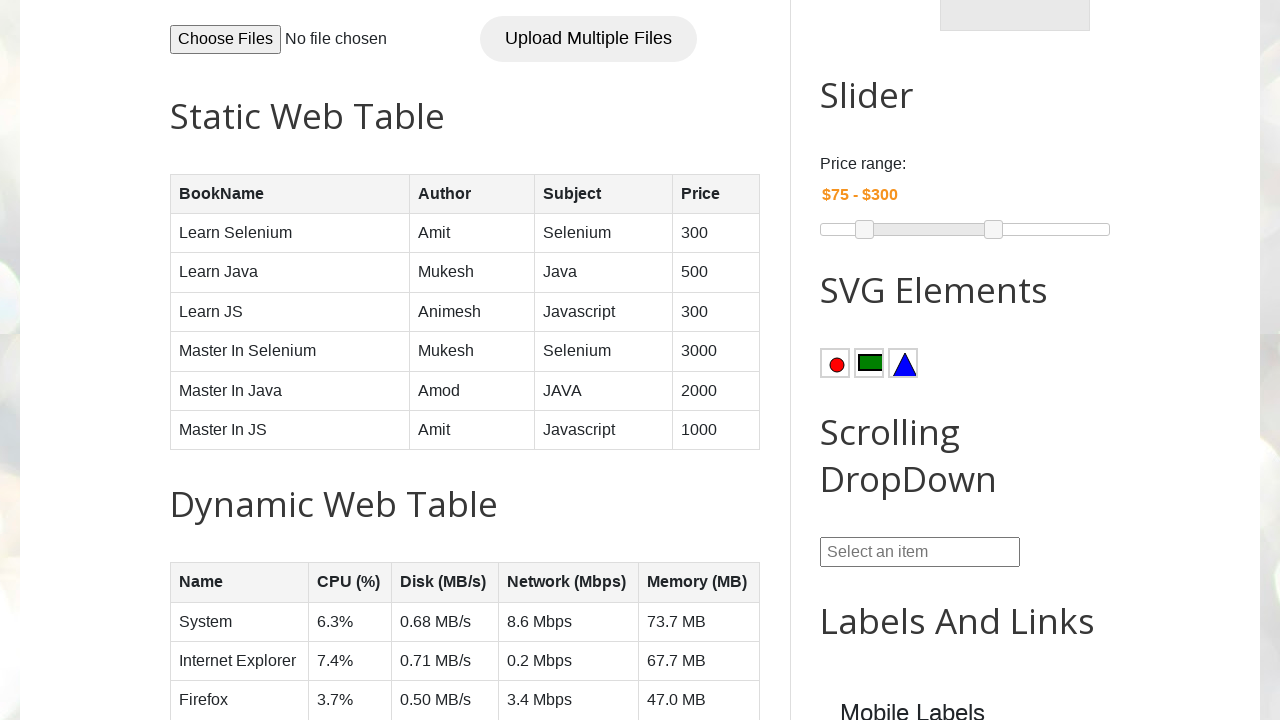

Located 'Master In Selenium' with price: 3000
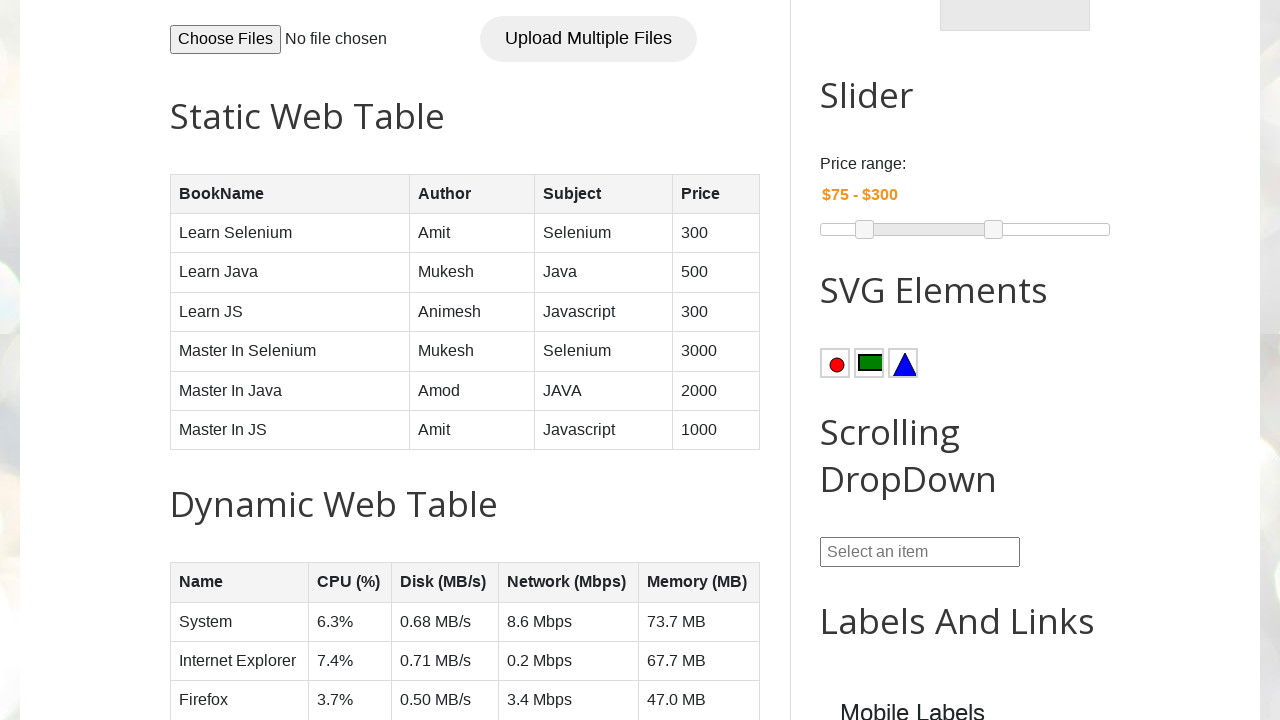

Assertion passed: Book 'Master In Selenium' was successfully found in table
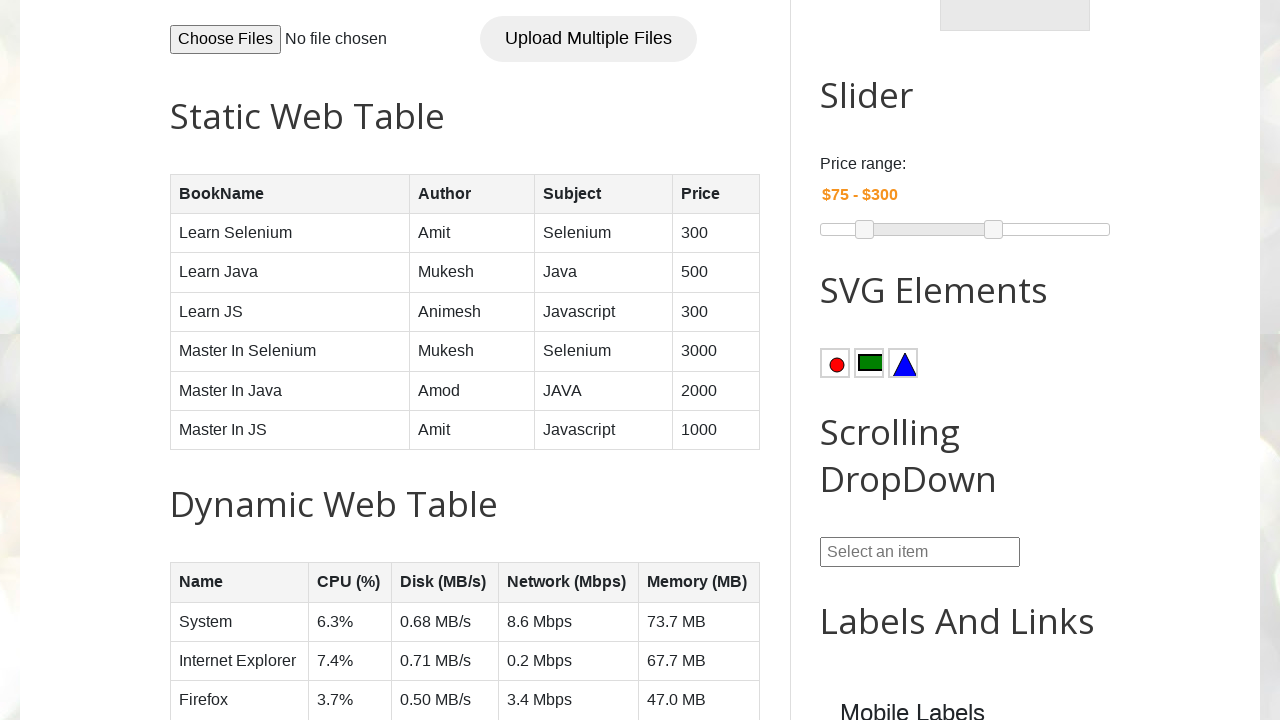

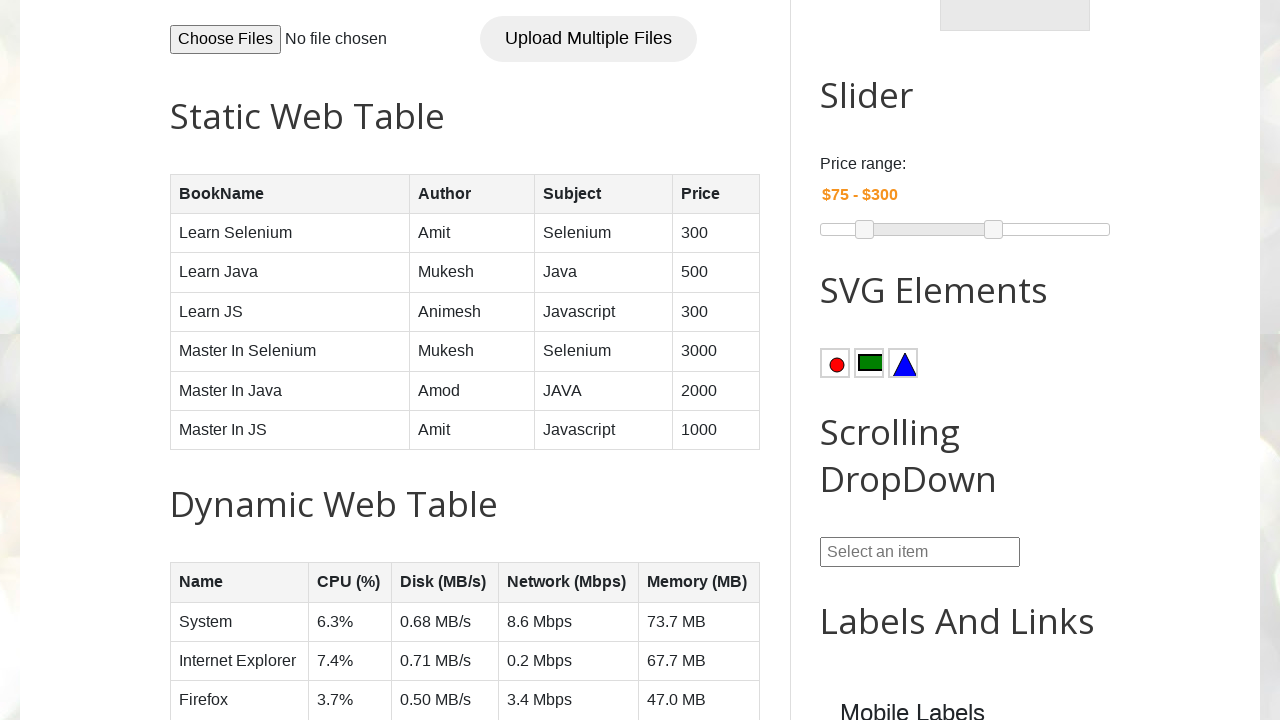